Fills out a registration form on UIBank website with personal information including name, title, gender, employment status, email and password

Starting URL: https://uibank.uipath.com/register-account

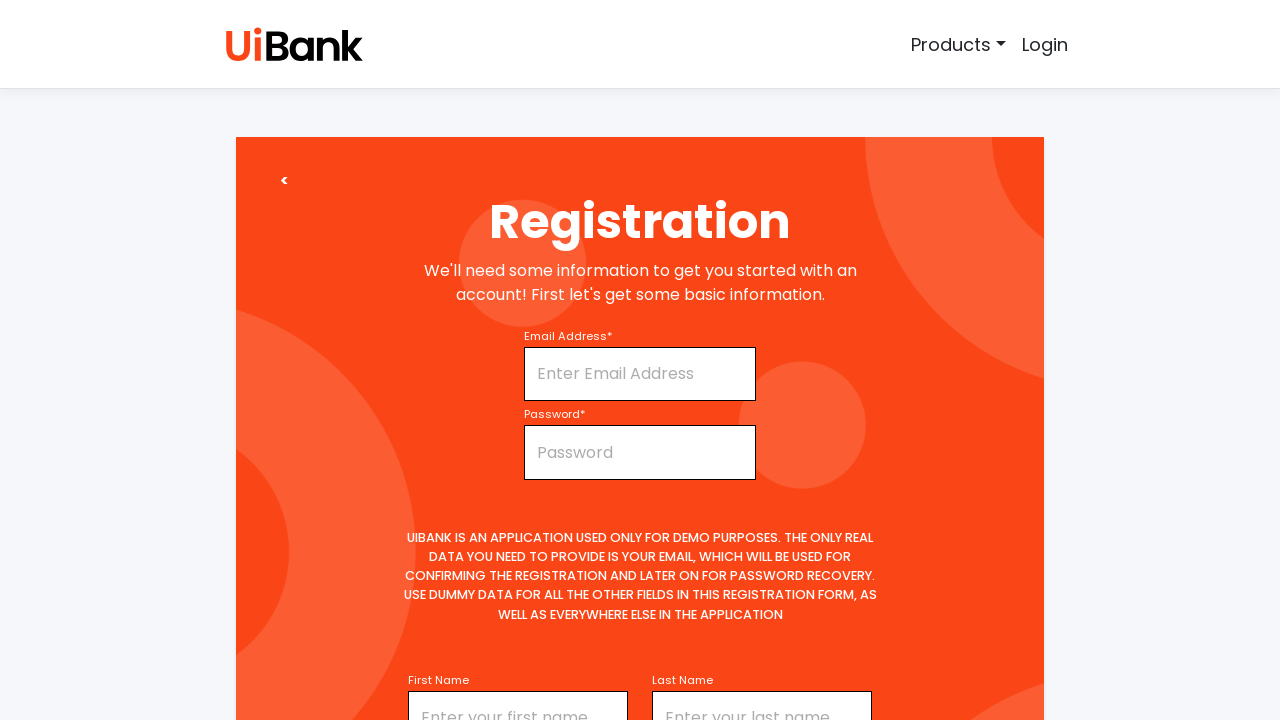

Filled first name field with 'keerthi' on input#firstName
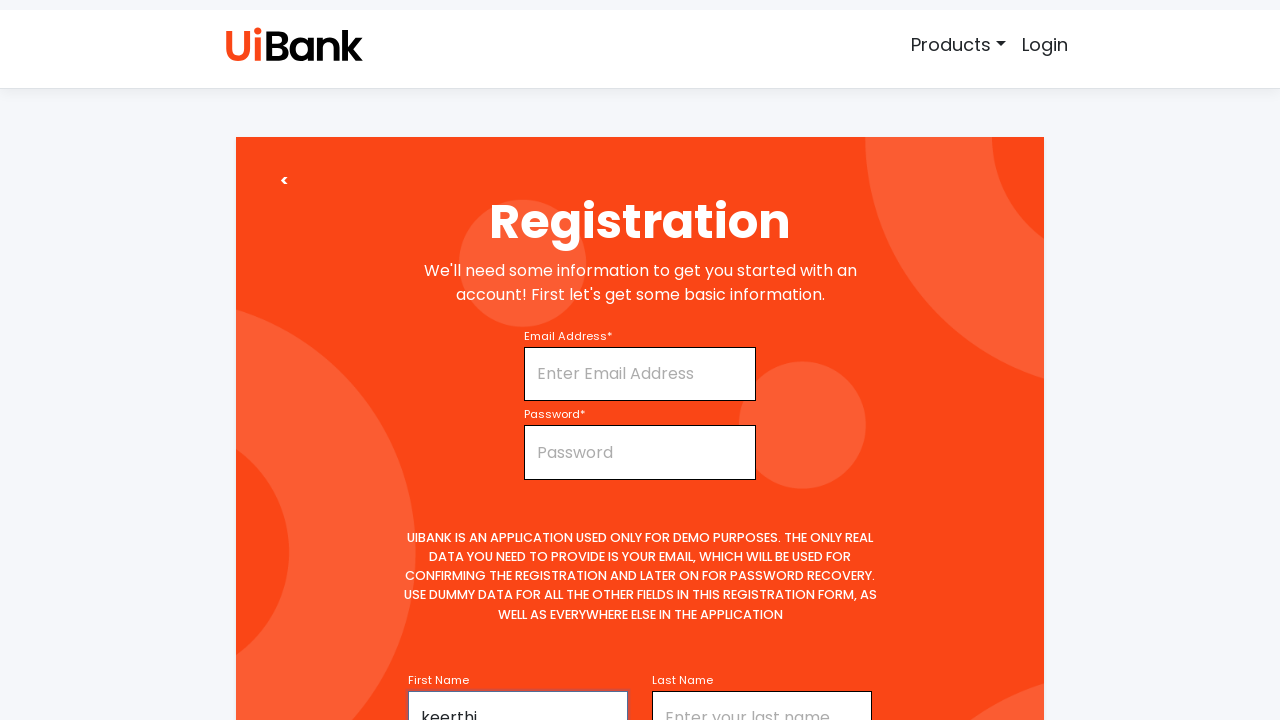

Selected title 'Ms' on select#title
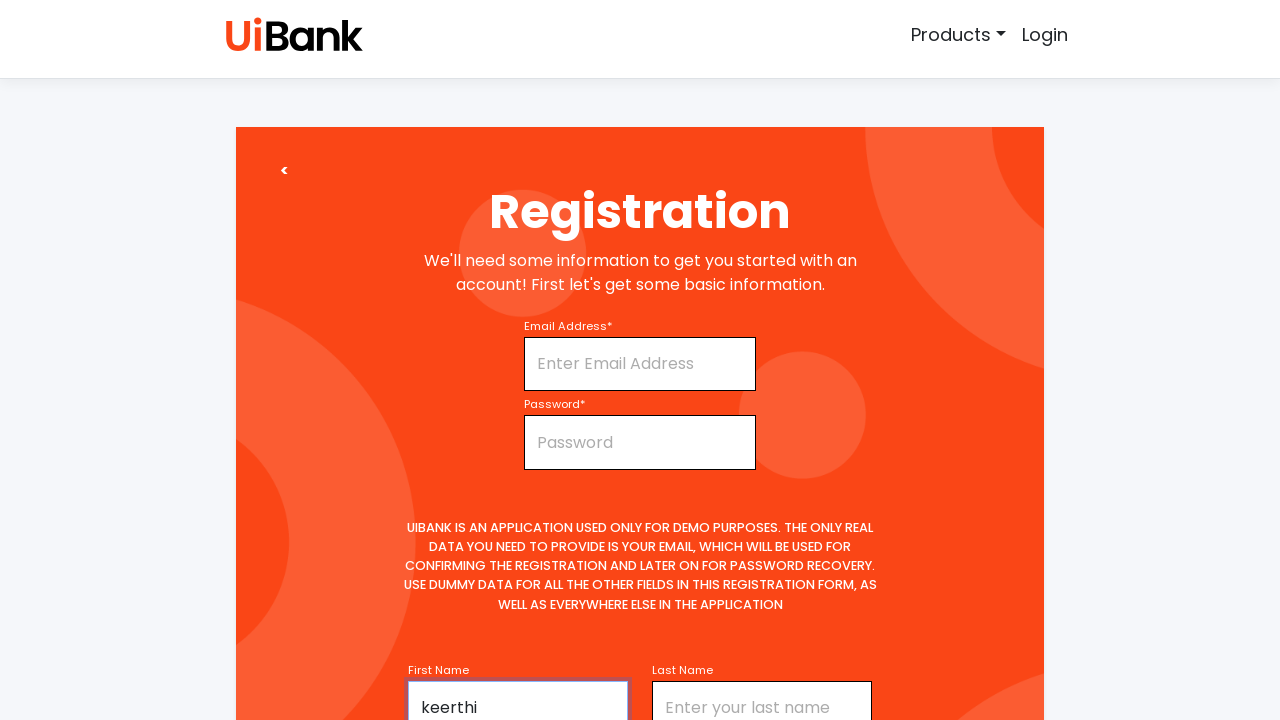

Filled middle initial field with 'R' on input#middleName
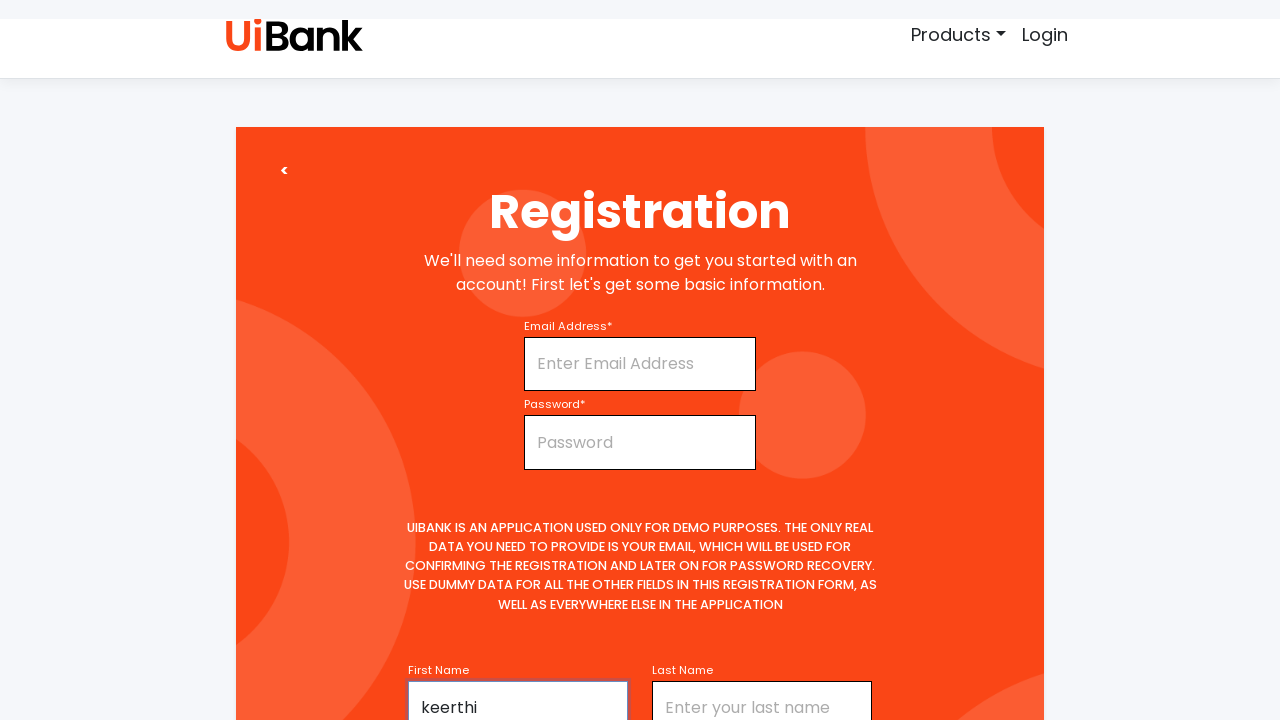

Filled last name field with 'keerthiRajesh' on input#lastName
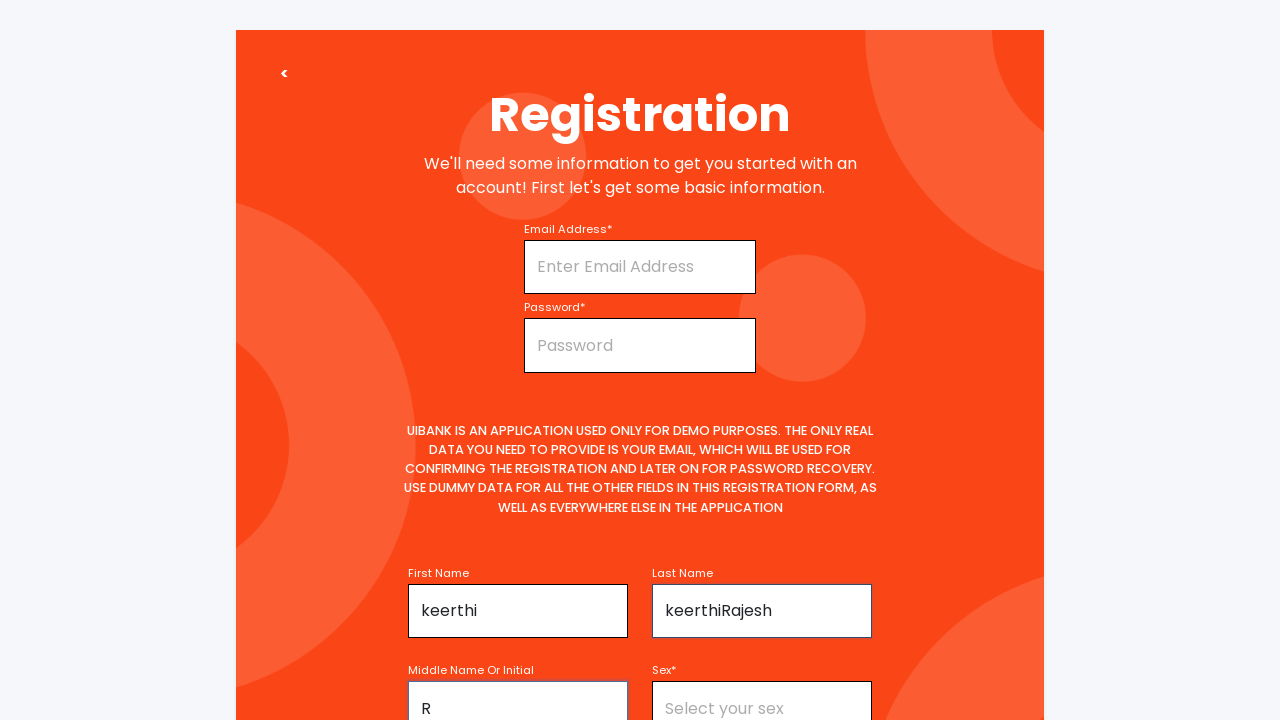

Selected gender 'Female' on select#sex
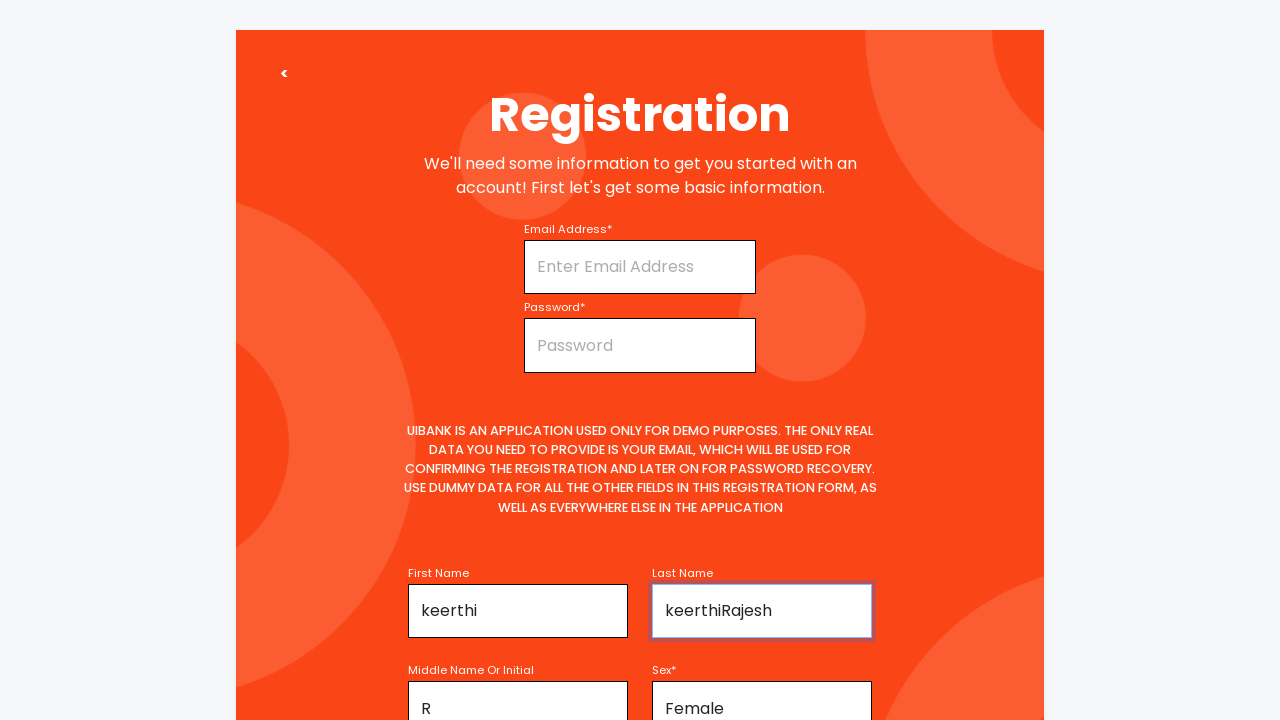

Selected employment status 'Full-time' on select#employmentStatus
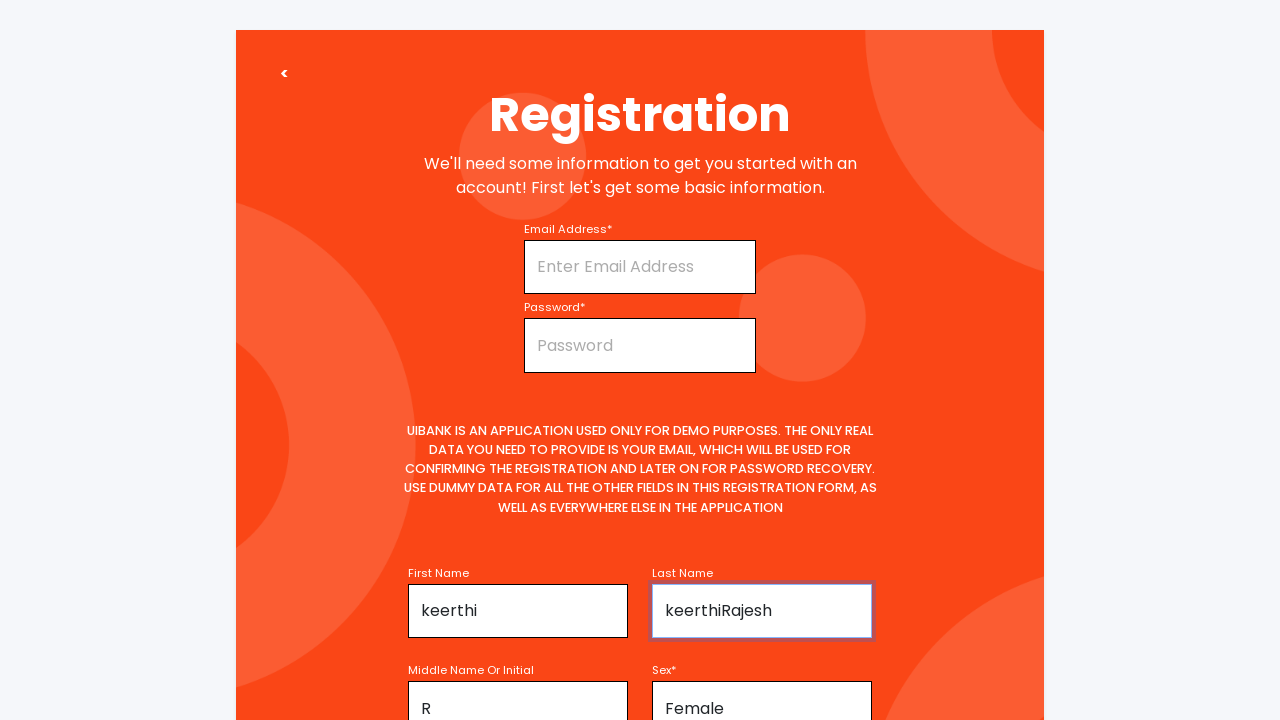

Filled email field with 'keerthika2023@example.com' on input#email
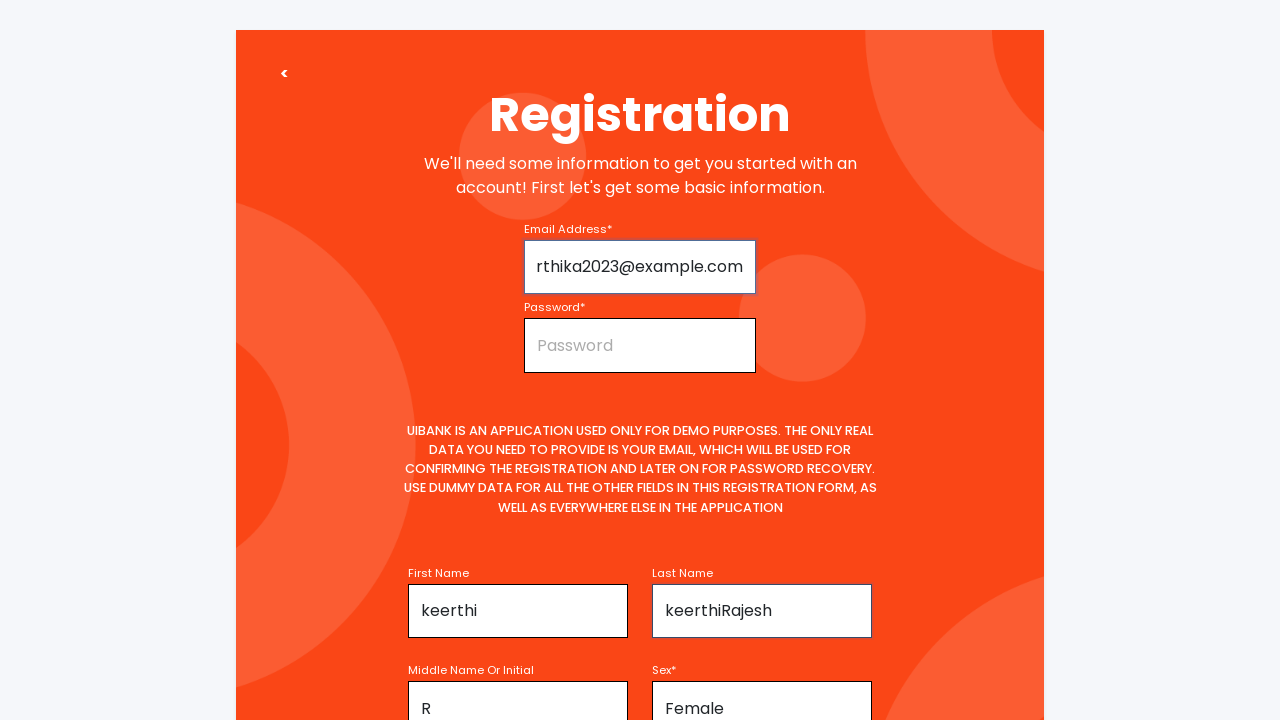

Filled password field with secure password on input#password
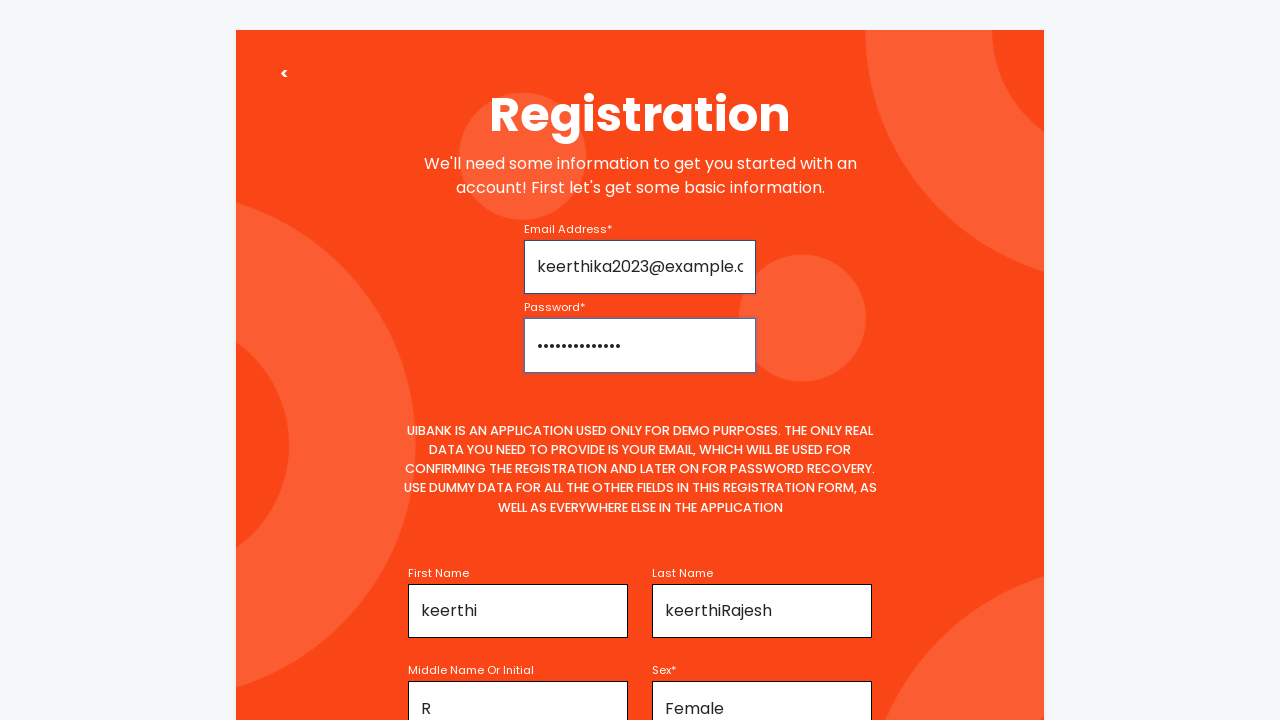

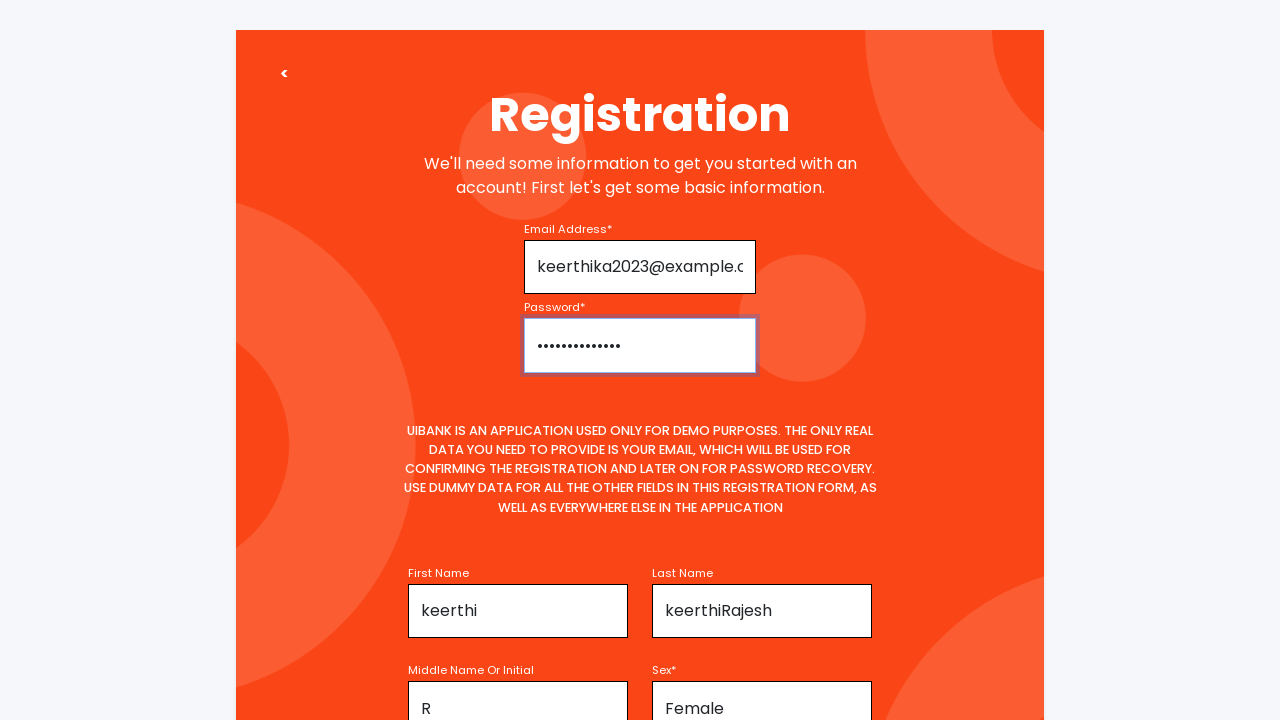